Tests email input field by entering an email address and verifying the value is correctly stored.

Starting URL: https://katalon-test.s3.amazonaws.com/aut/html/form.html

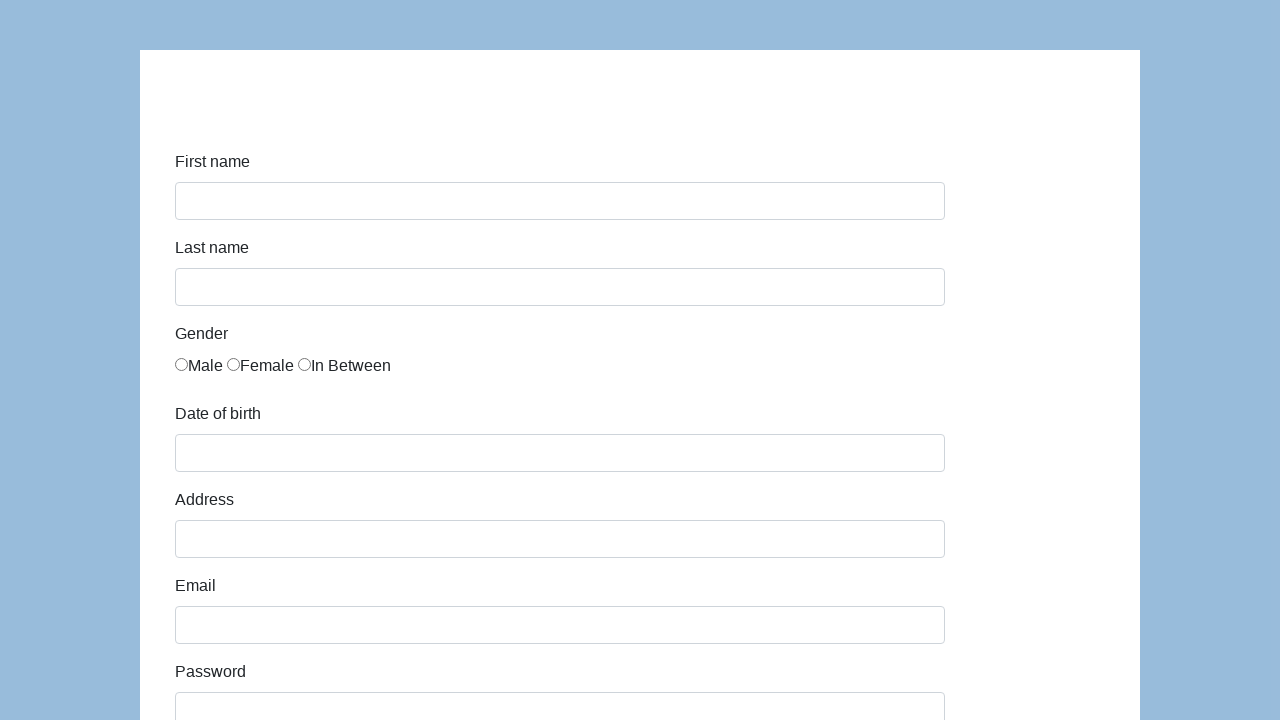

Email input field loaded
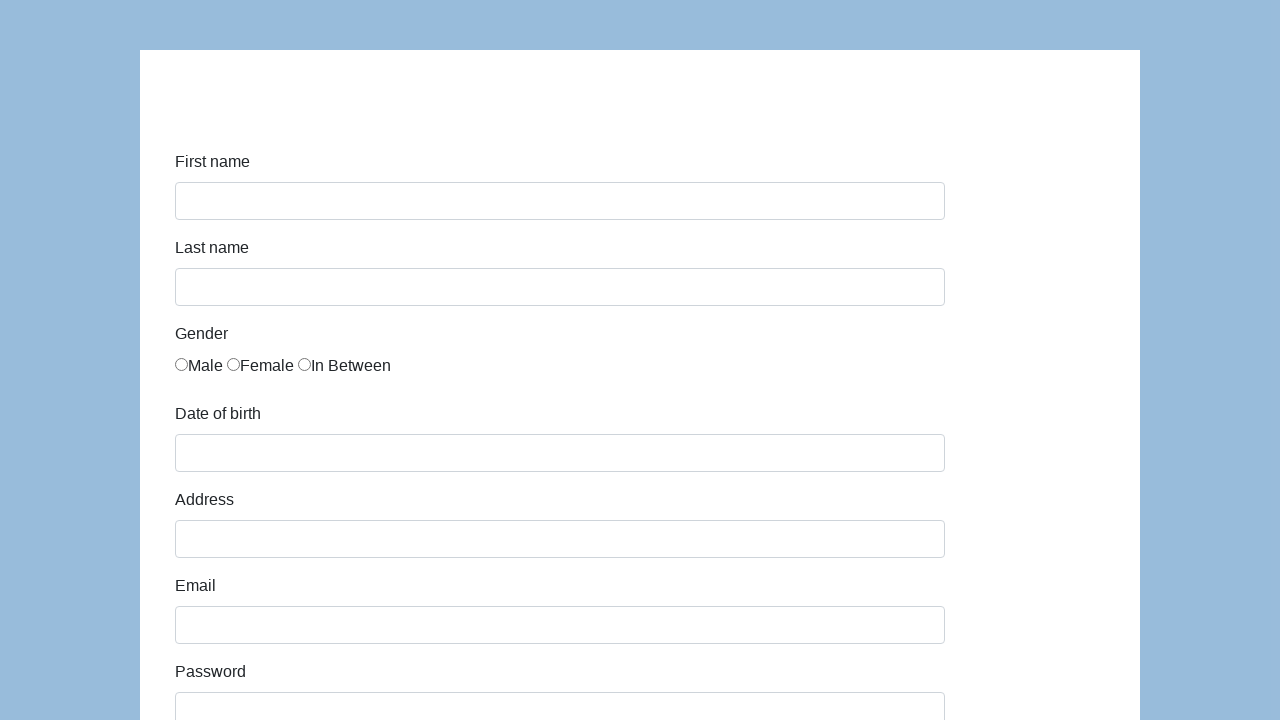

Filled email field with 'john.doe@example.com' on #email
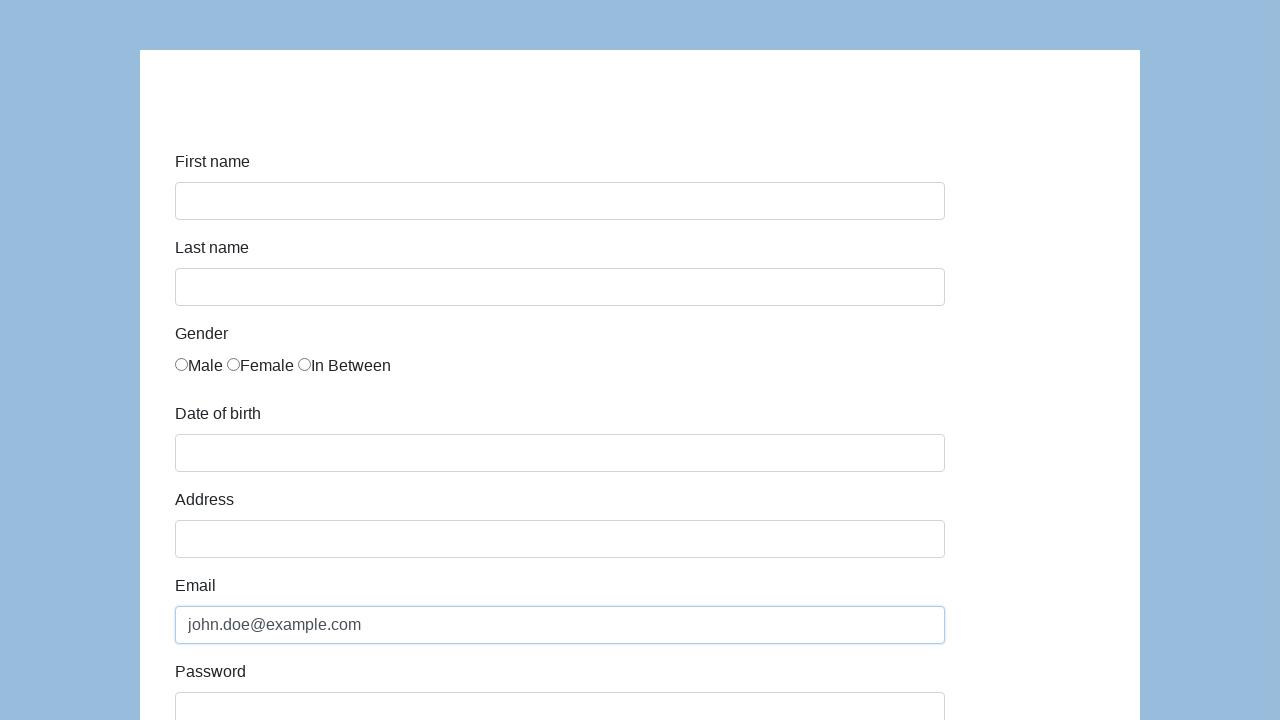

Verified email field value is correctly stored as 'john.doe@example.com'
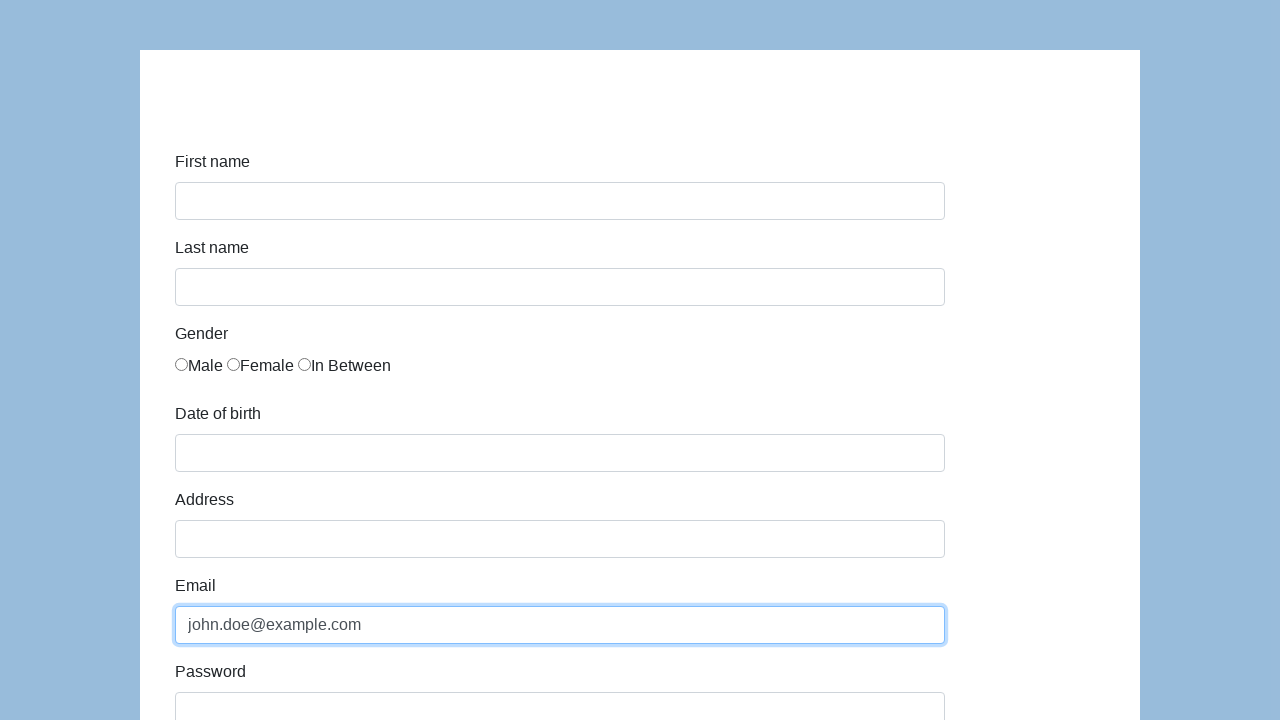

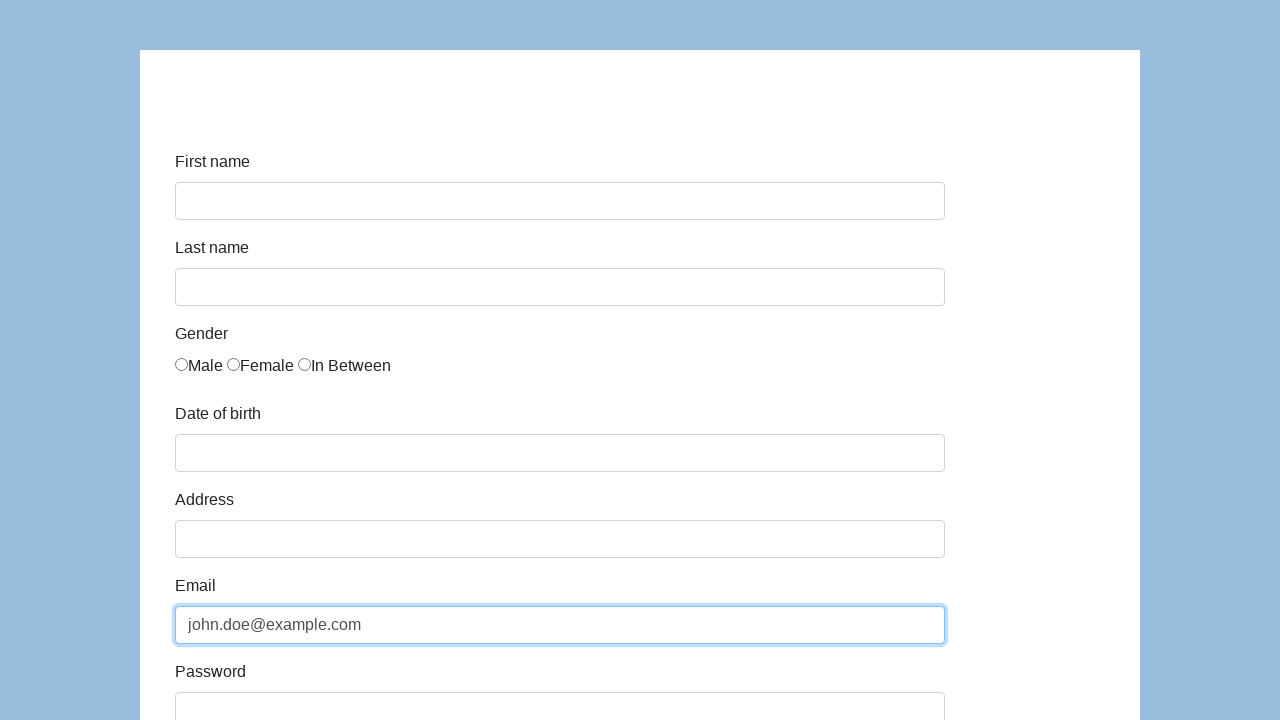